Tests registration form password validation by entering mismatched passwords and verifying the error message

Starting URL: https://parabank.parasoft.com/parabank/admin.htm

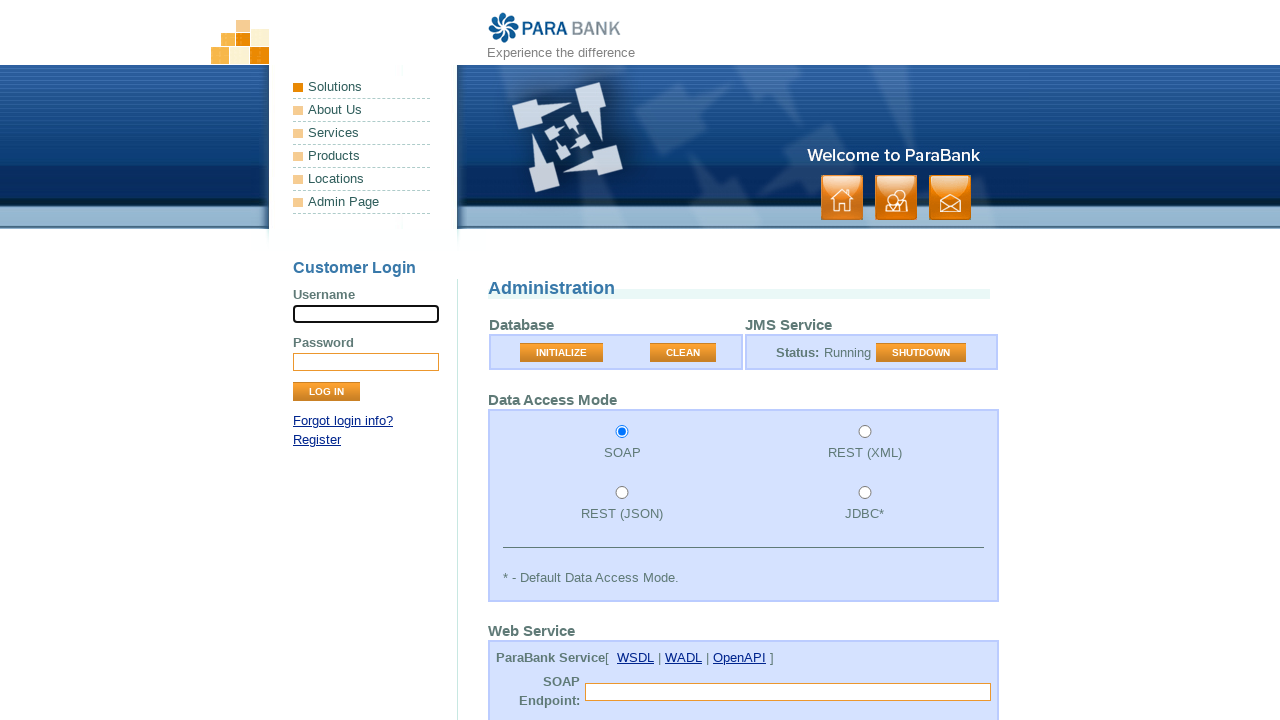

Clicked on Register link at (317, 440) on a:has-text('Register')
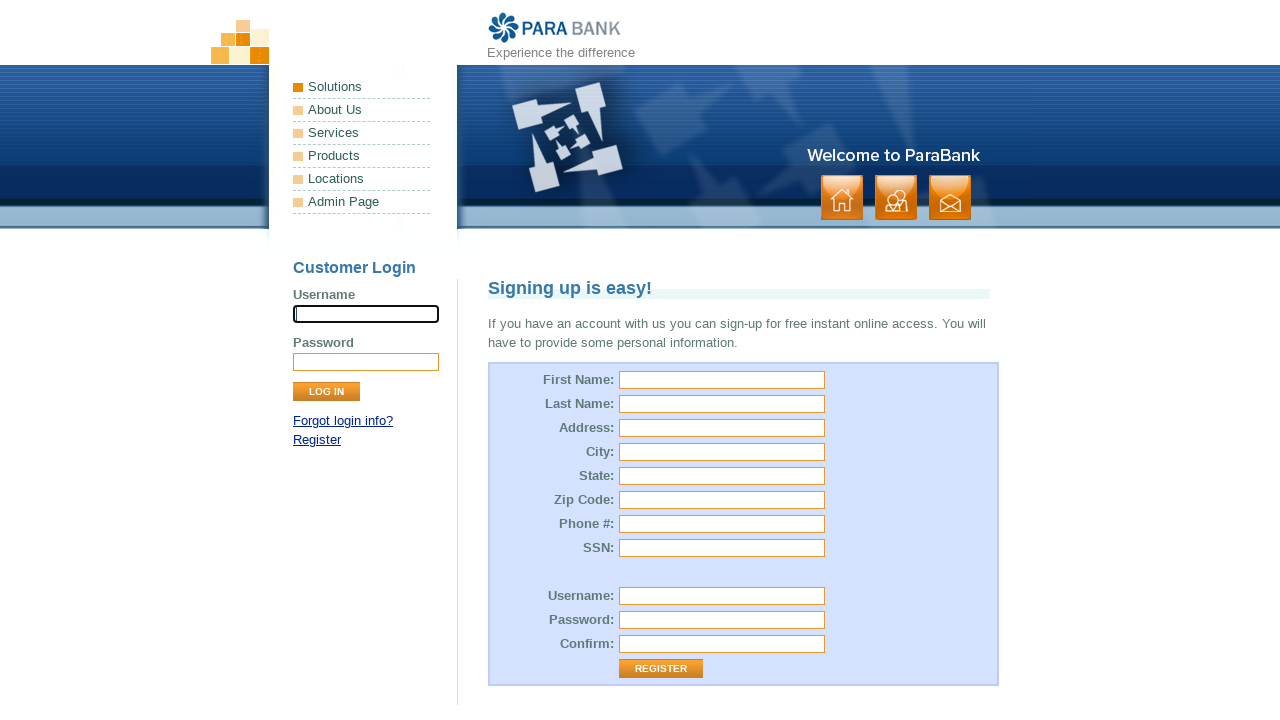

Filled first name field with 'John' on input[name='customer.firstName']
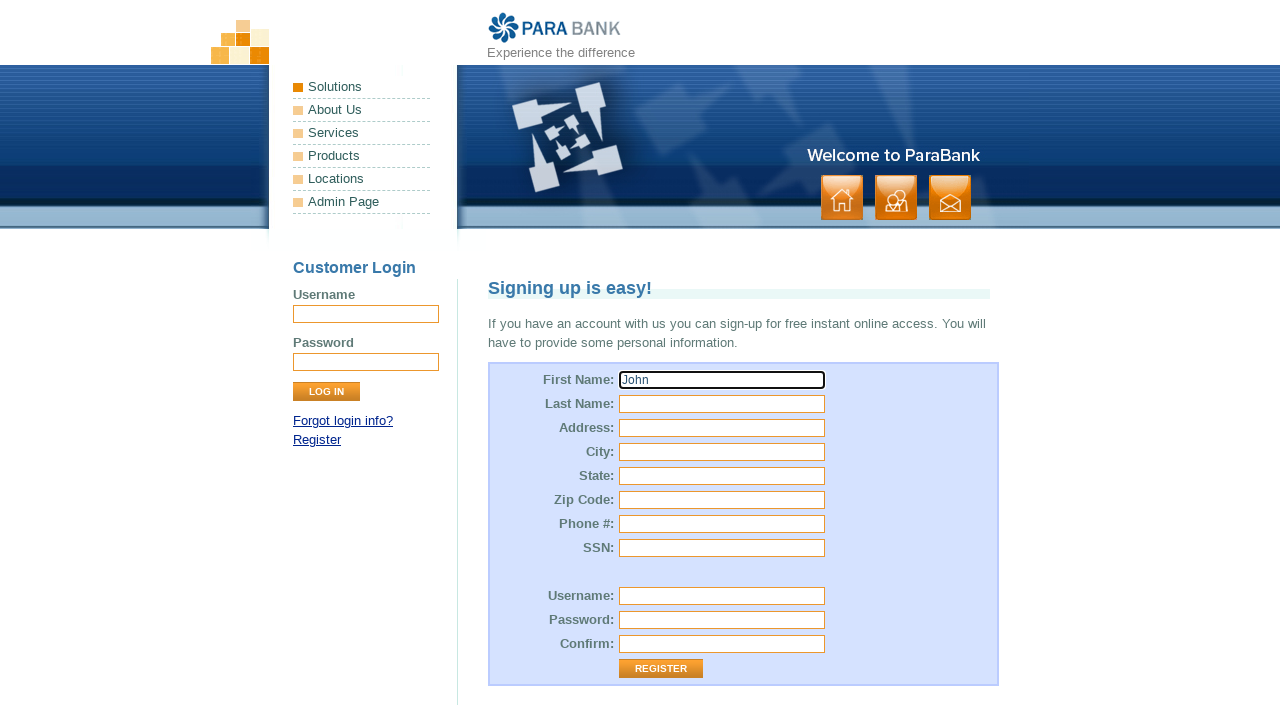

Filled last name field with 'Doe' on input[name='customer.lastName']
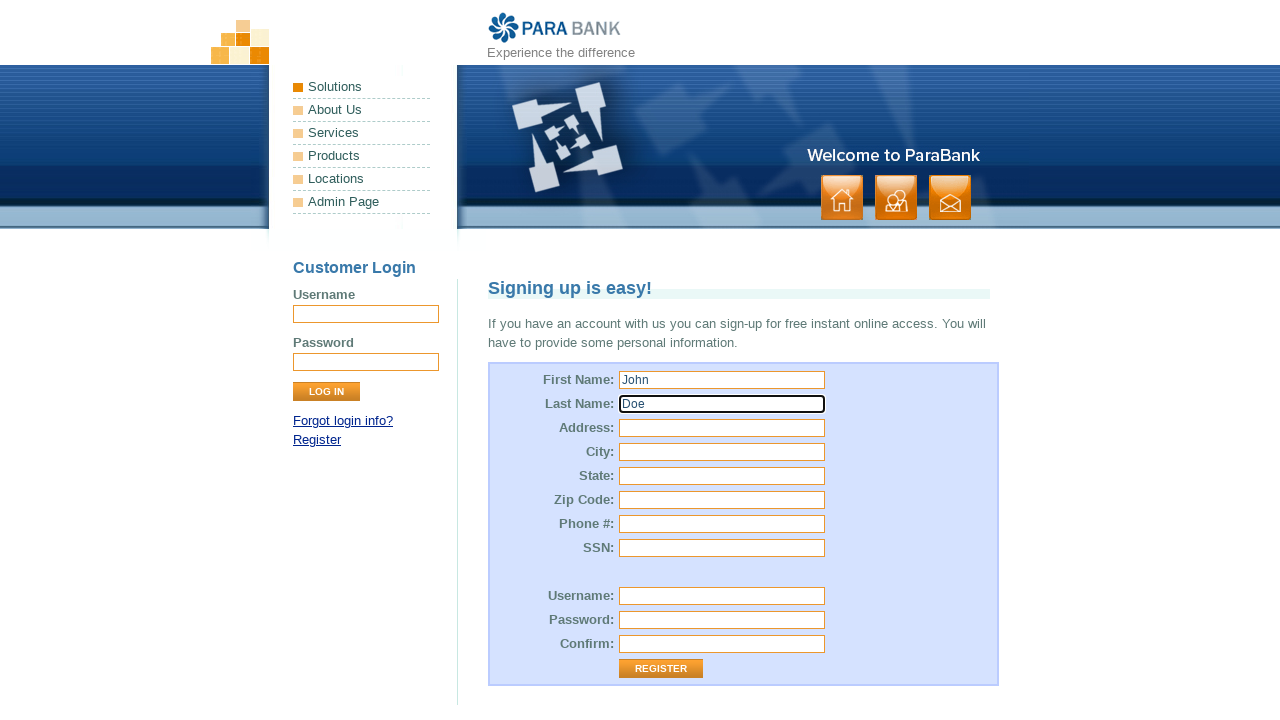

Filled street address field with '123 Main St' on input[name='customer.address.street']
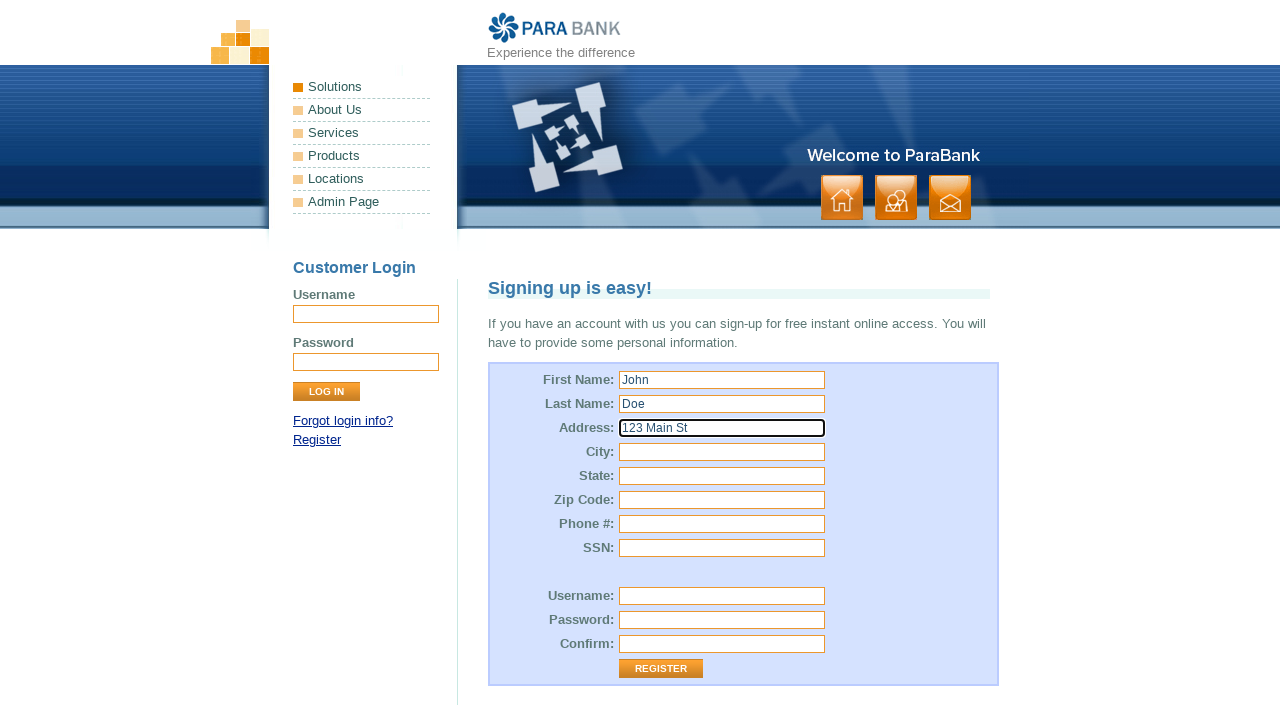

Filled city field with 'Anytown' on input[name='customer.address.city']
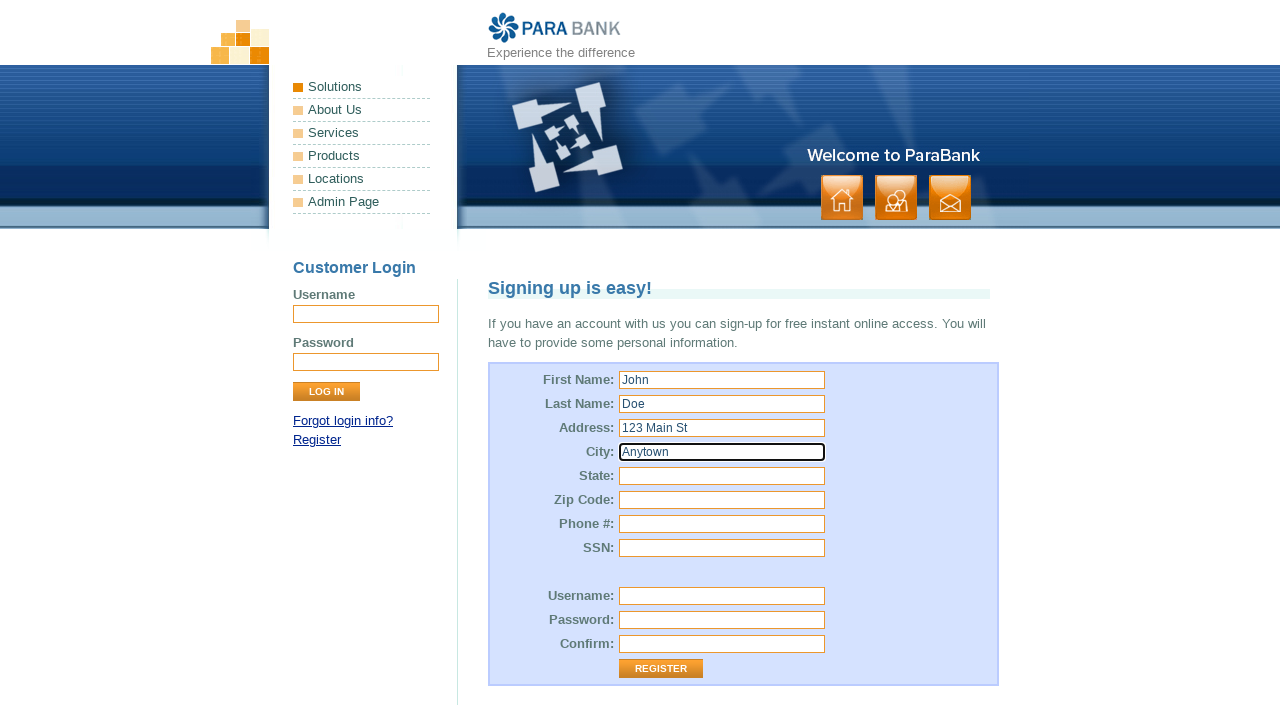

Filled state field with 'Anystate' on input[name='customer.address.state']
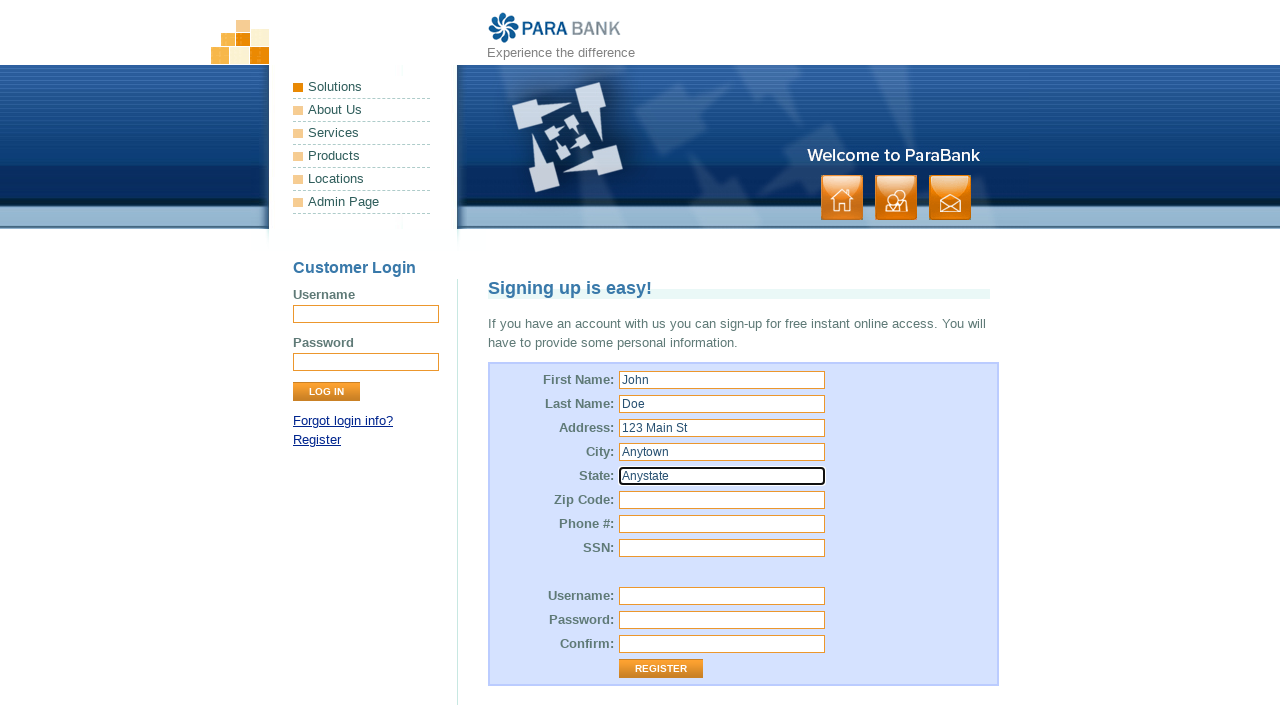

Filled zip code field with '12345' on input[name='customer.address.zipCode']
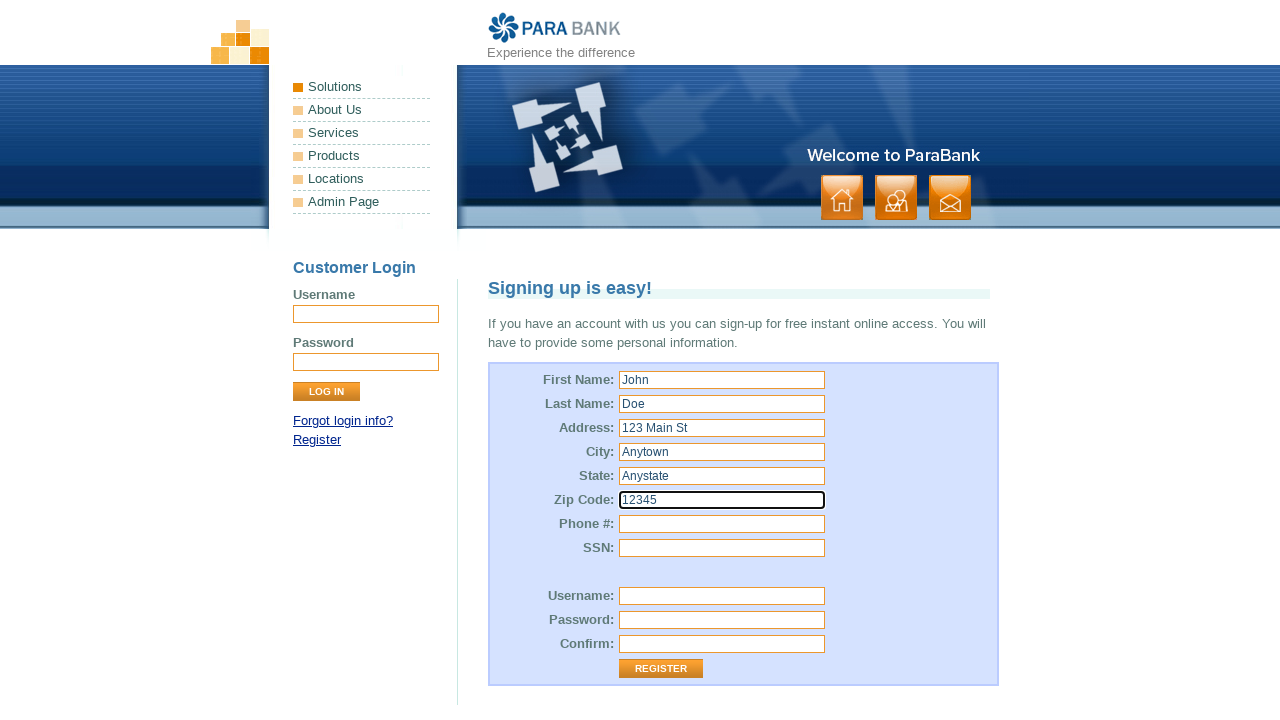

Filled phone number field with '123-456-7890' on input[name='customer.phoneNumber']
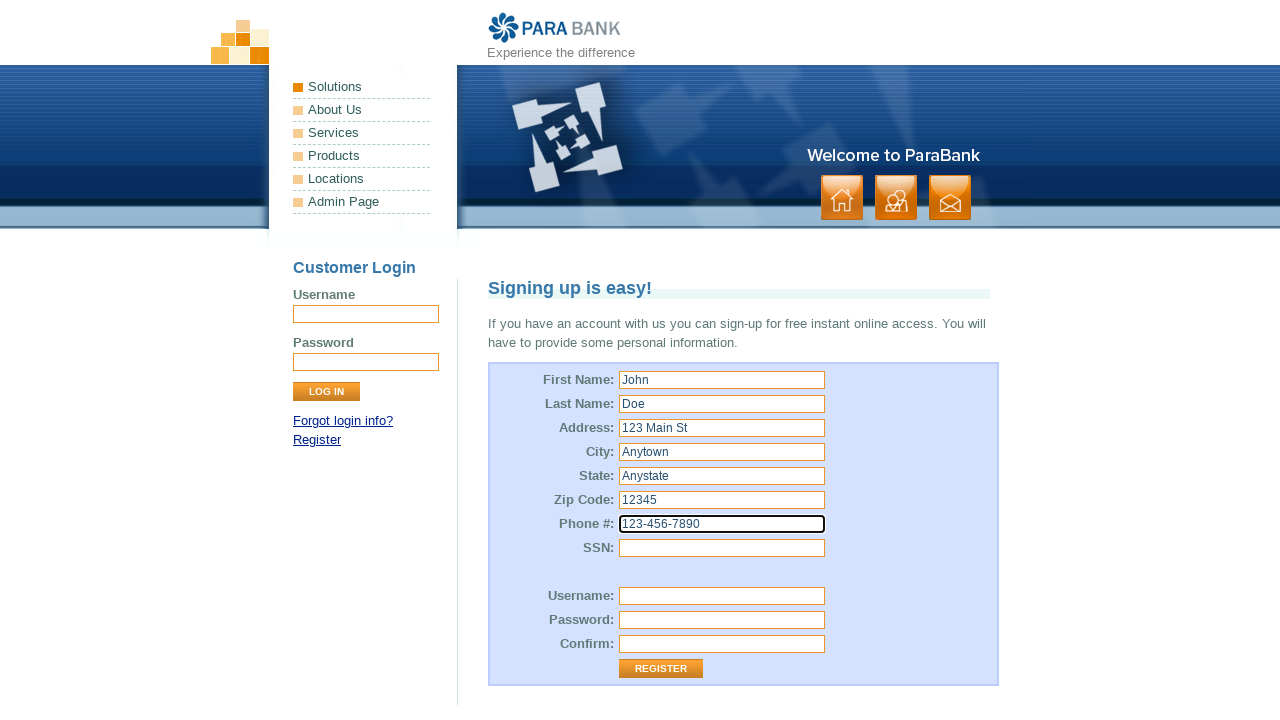

Filled SSN field with '123-45-6789' on input[name='customer.ssn']
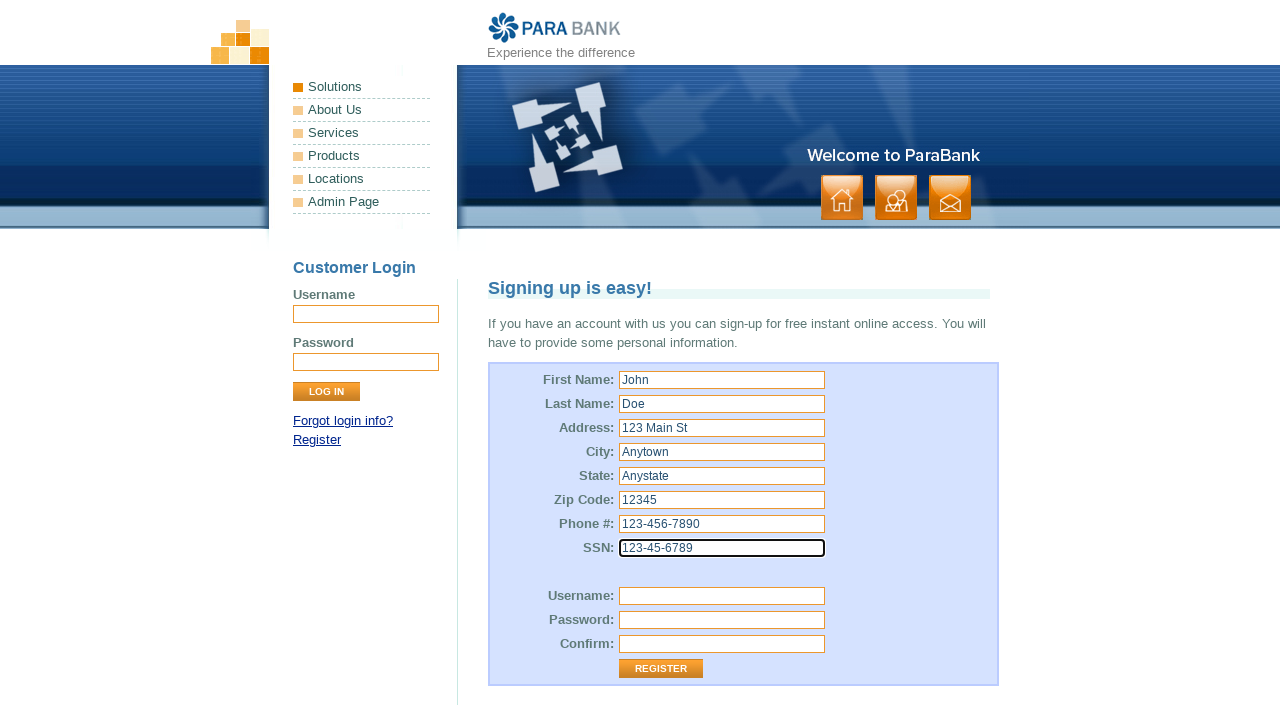

Filled username field with 'johndoe' on input[name='customer.username']
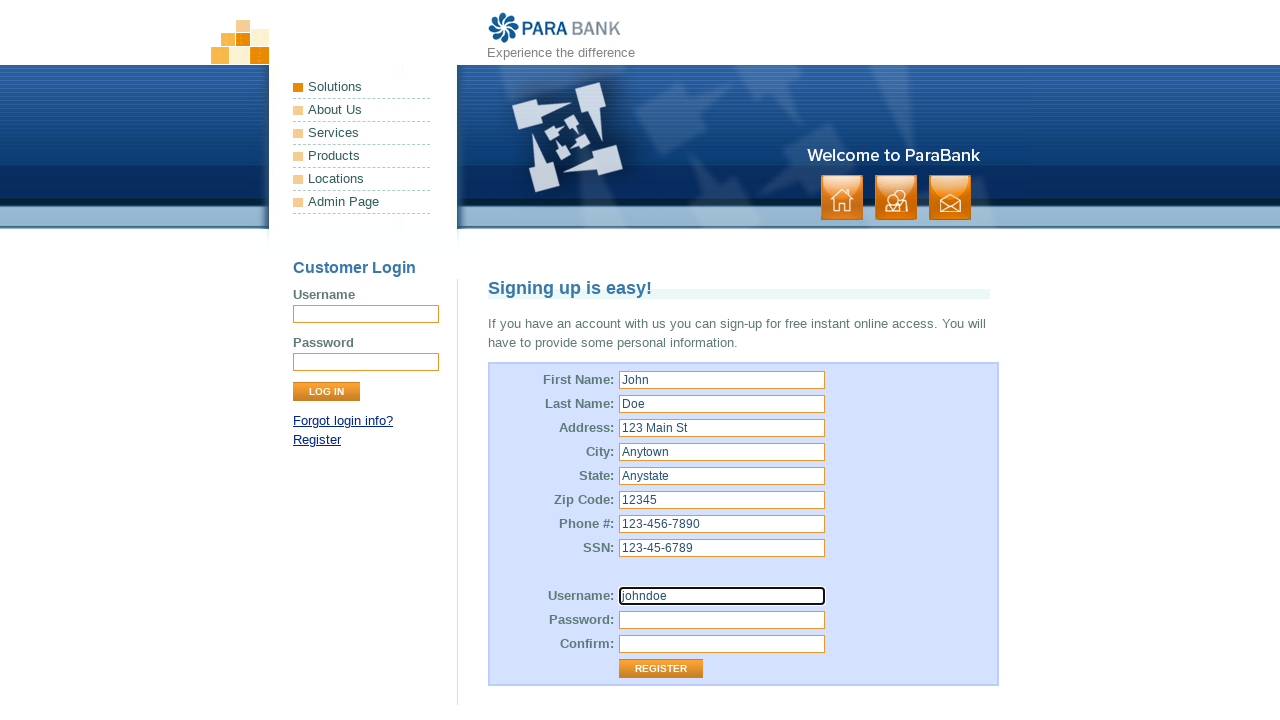

Filled password field with 'password' on input[name='customer.password']
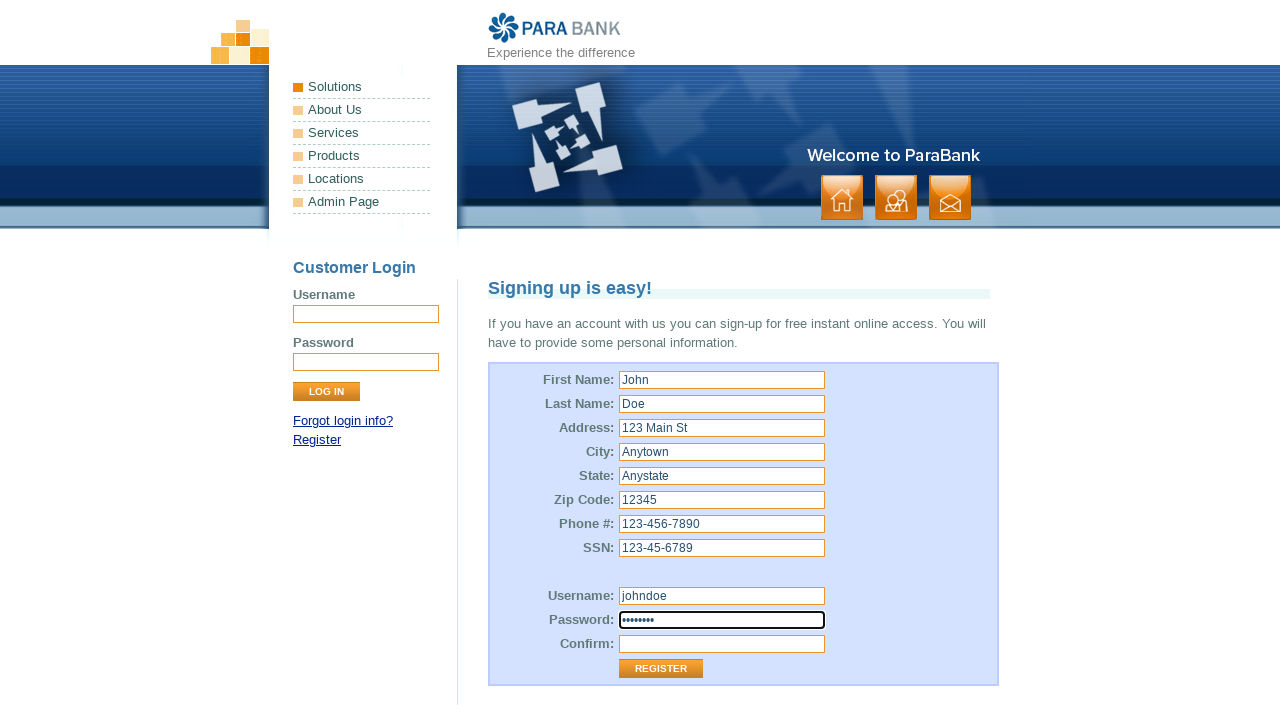

Filled repeated password field with 'password2' (mismatched password) on input[name='repeatedPassword']
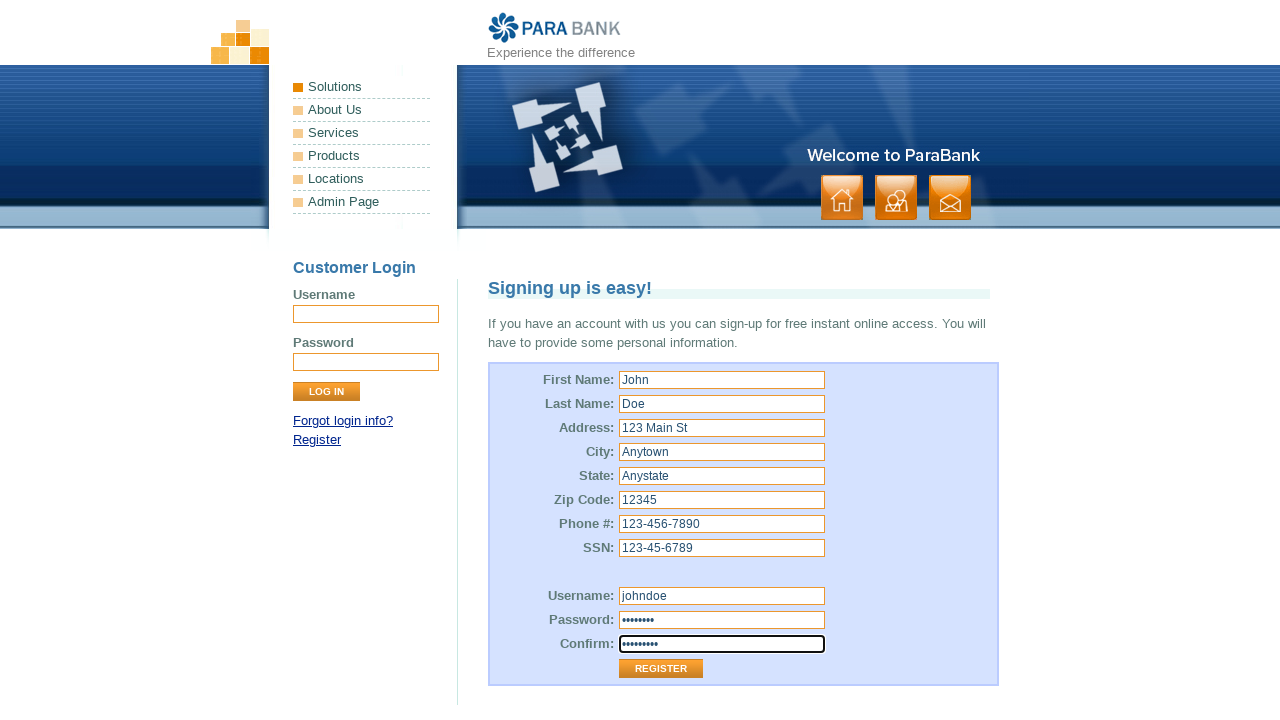

Clicked Register button to submit form at (661, 669) on input[value='Register']
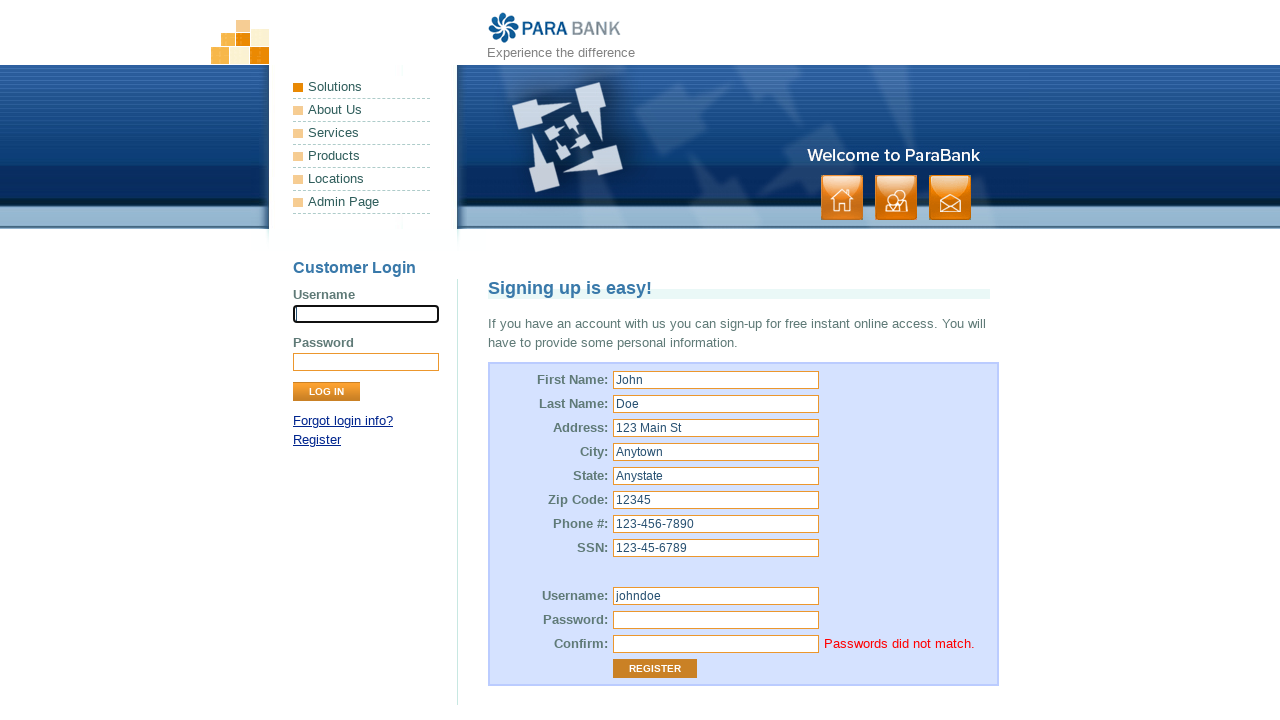

Password mismatch error message appeared
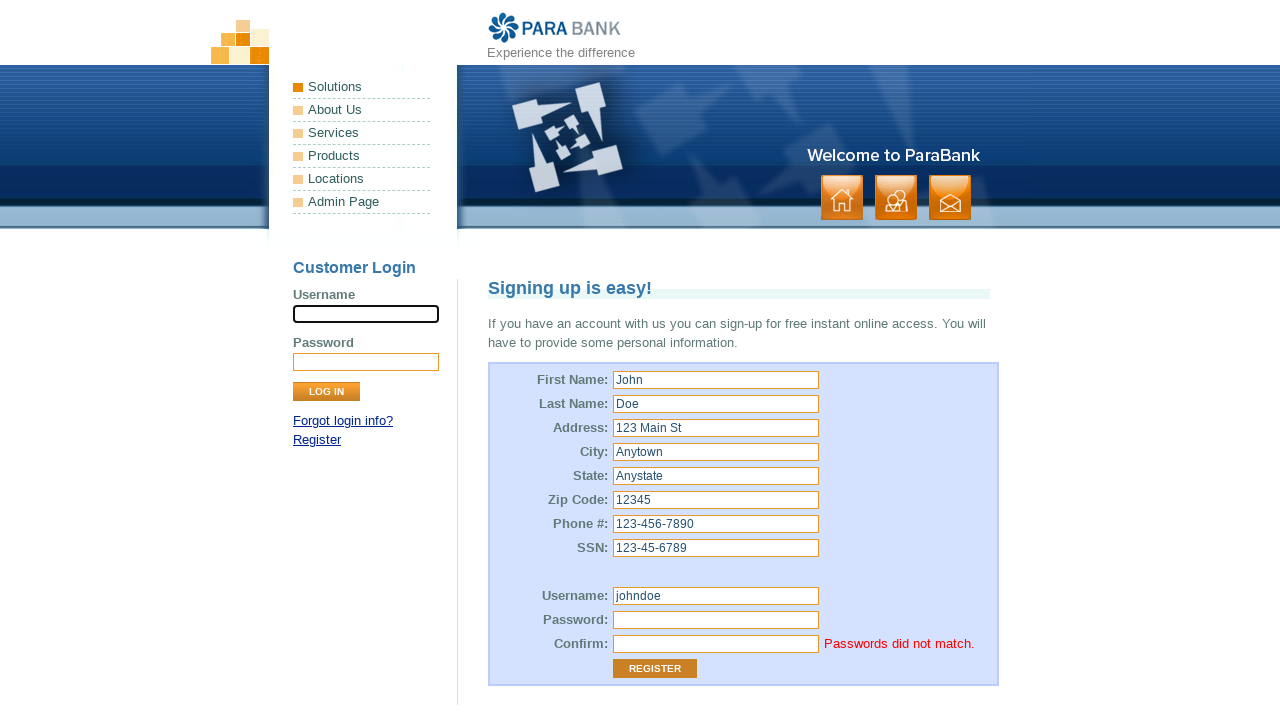

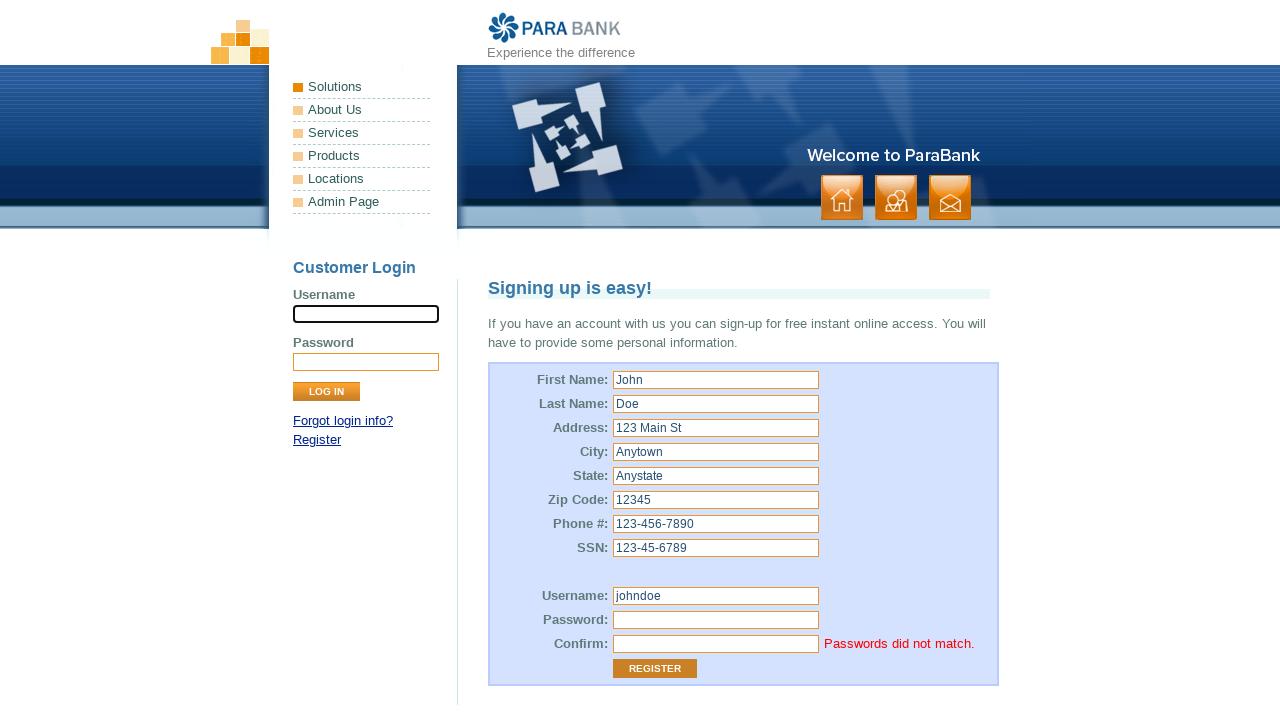